Tests hover functionality by hovering over a user avatar and verifying the username appears

Starting URL: https://the-internet.herokuapp.com/hovers

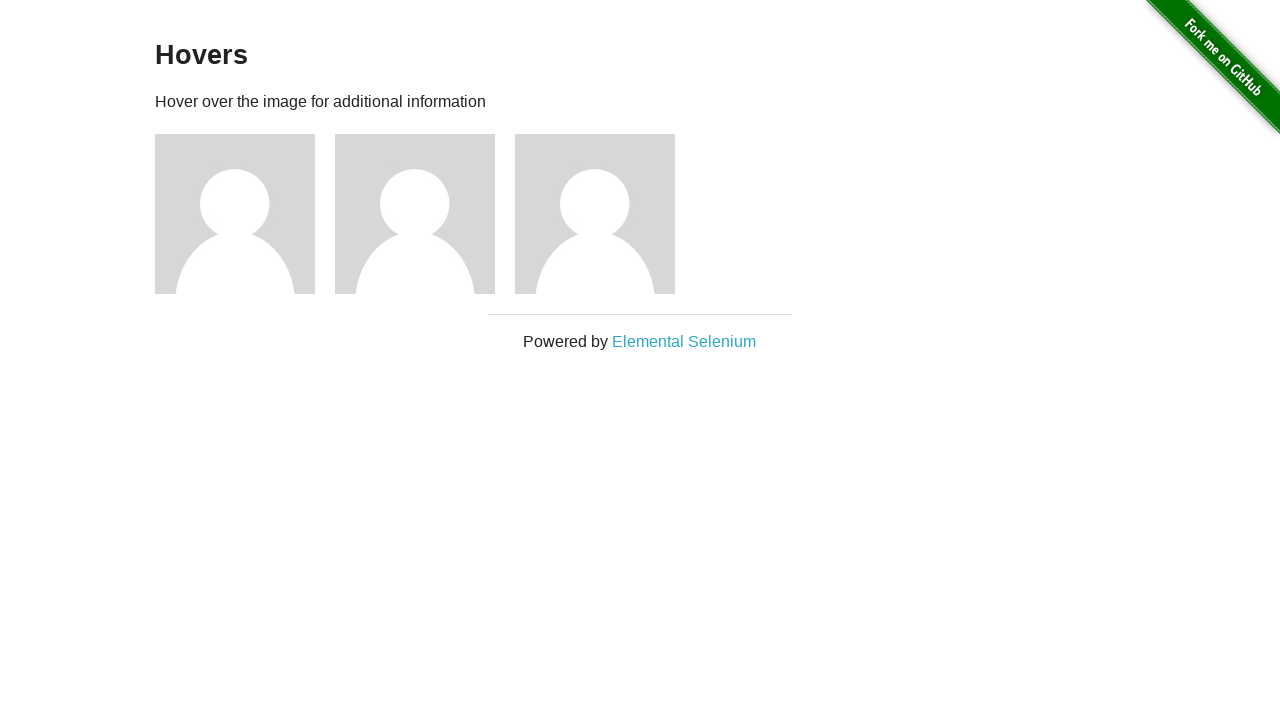

Navigated to hovers page
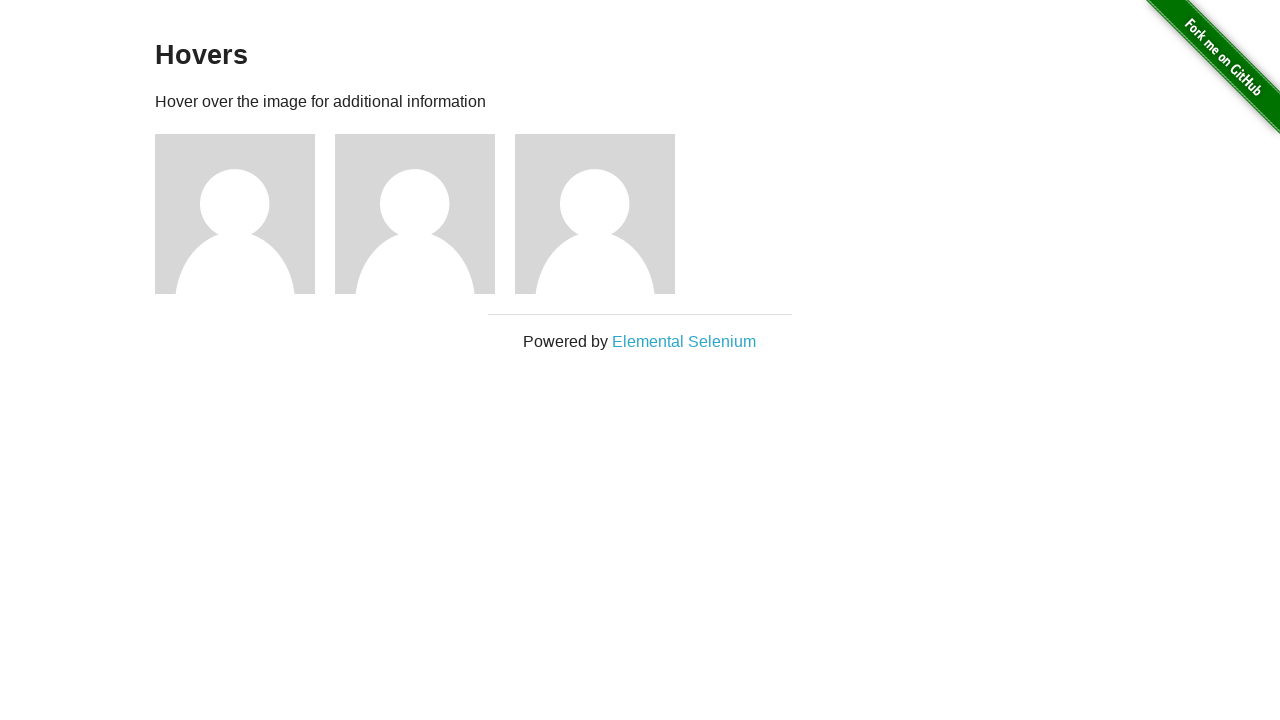

Hovered over first user avatar at (235, 214) on internal:attr=[alt="User Avatar"i] >> nth=0
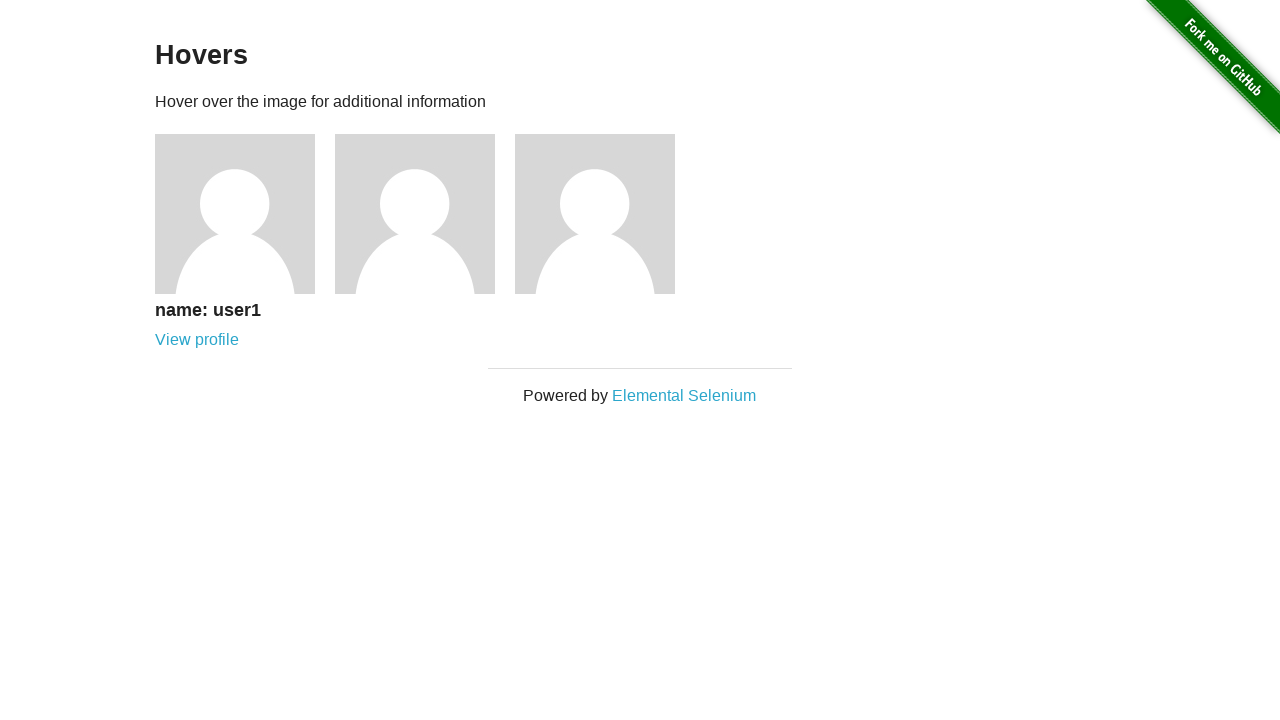

Username 'name: user1' appeared and is visible
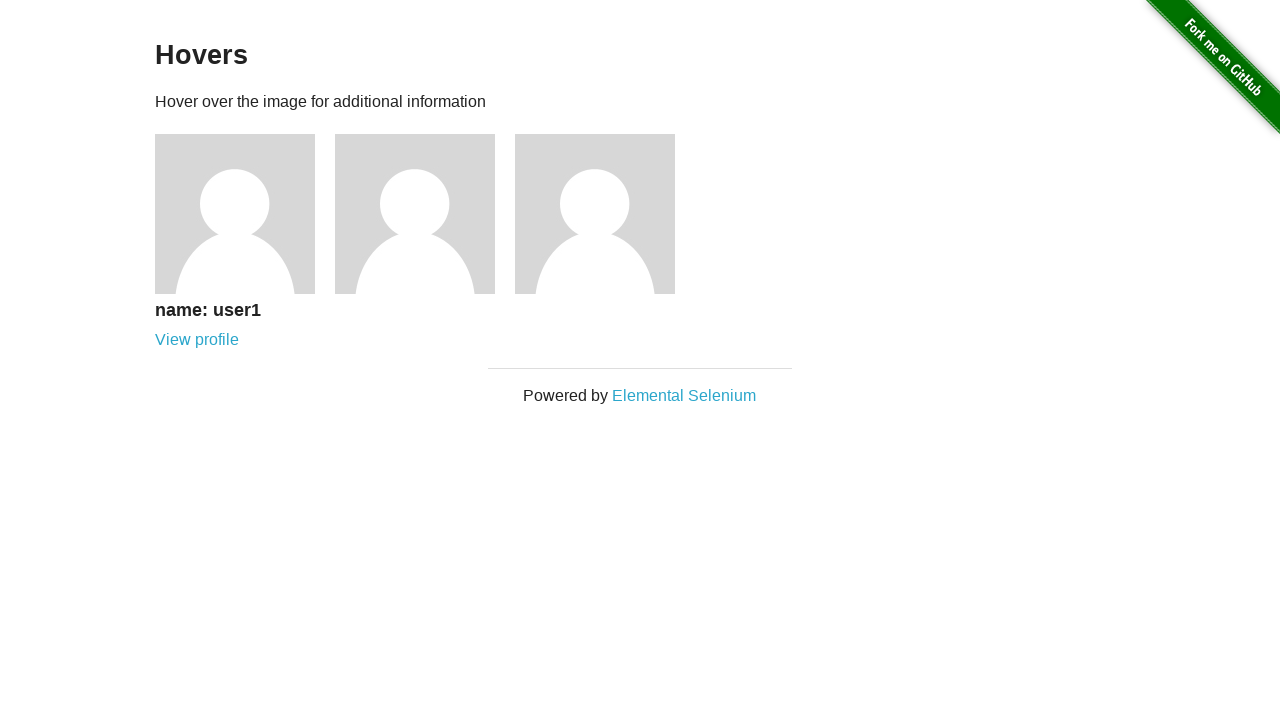

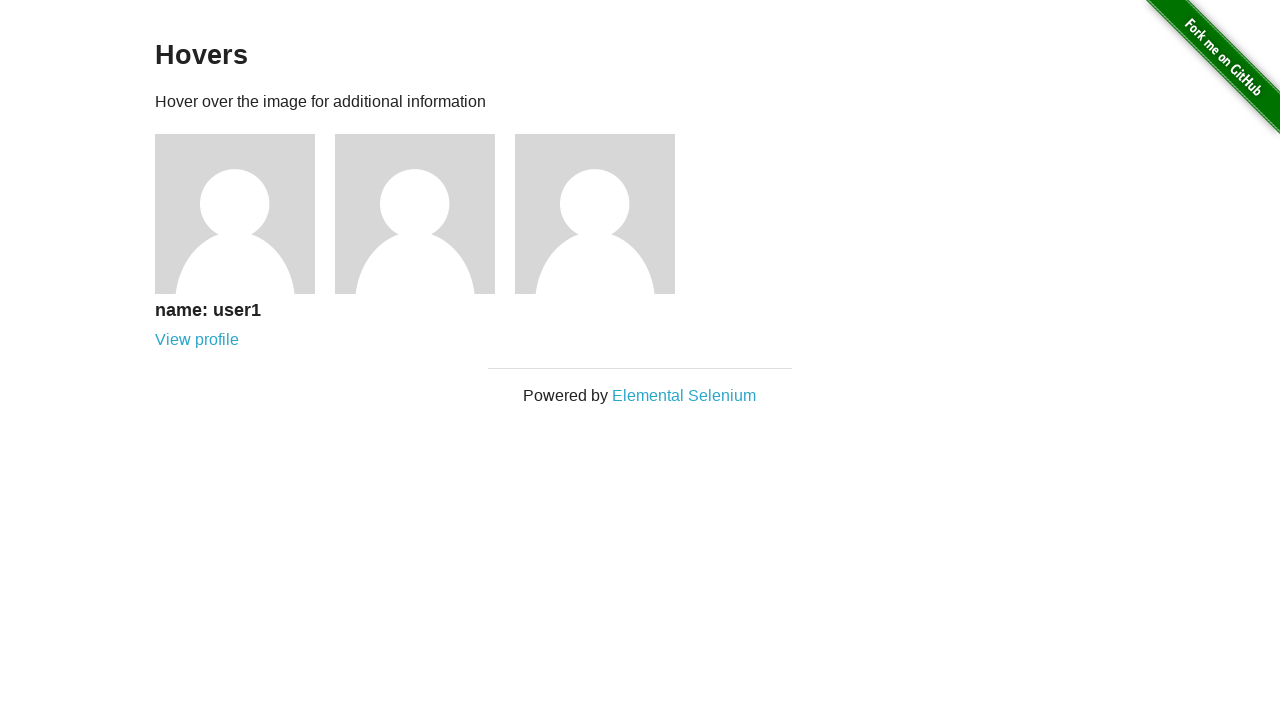